Tests that edits are saved when the input loses focus (blur event)

Starting URL: https://demo.playwright.dev/todomvc

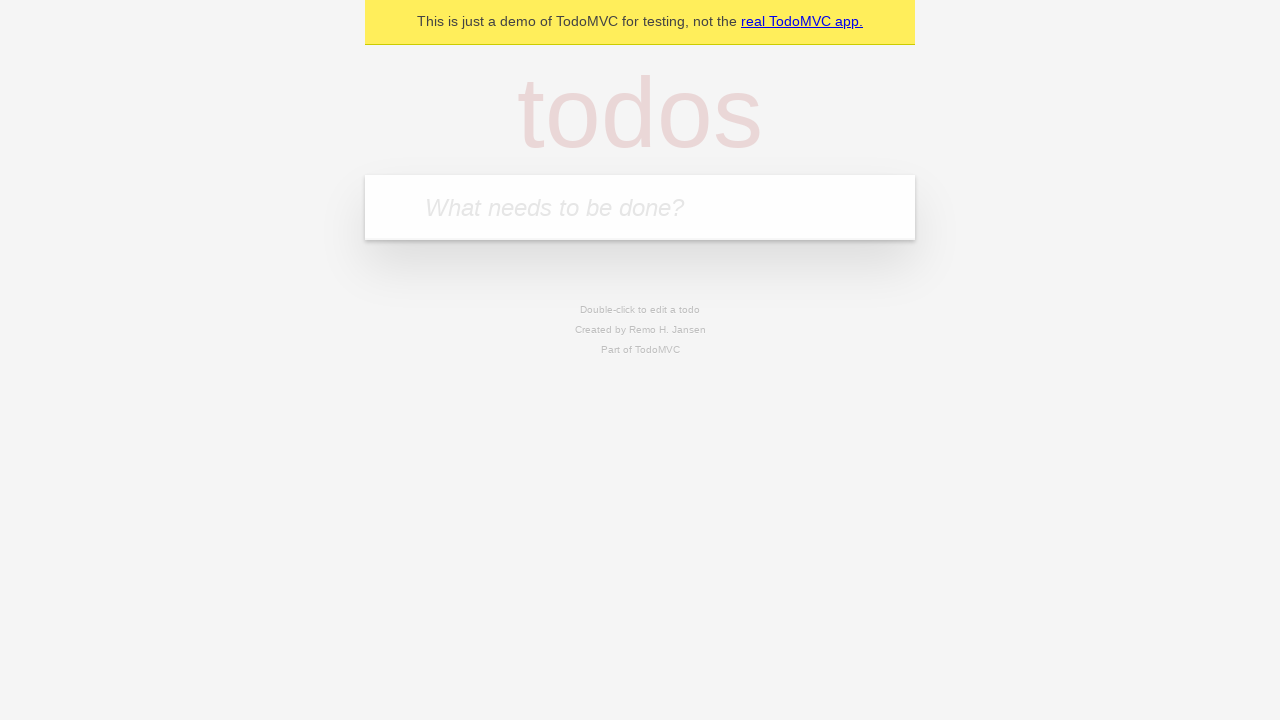

Filled input field with first todo 'buy some cheese' on internal:attr=[placeholder="What needs to be done?"i]
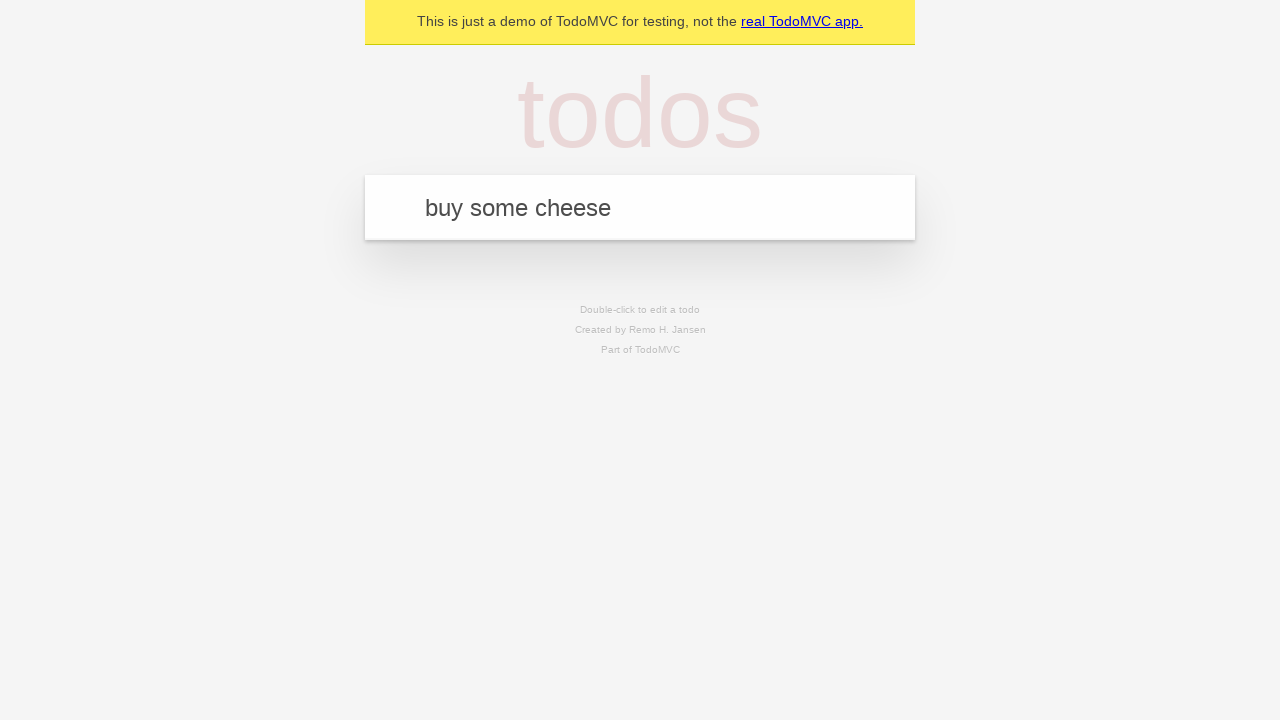

Pressed Enter to create first todo on internal:attr=[placeholder="What needs to be done?"i]
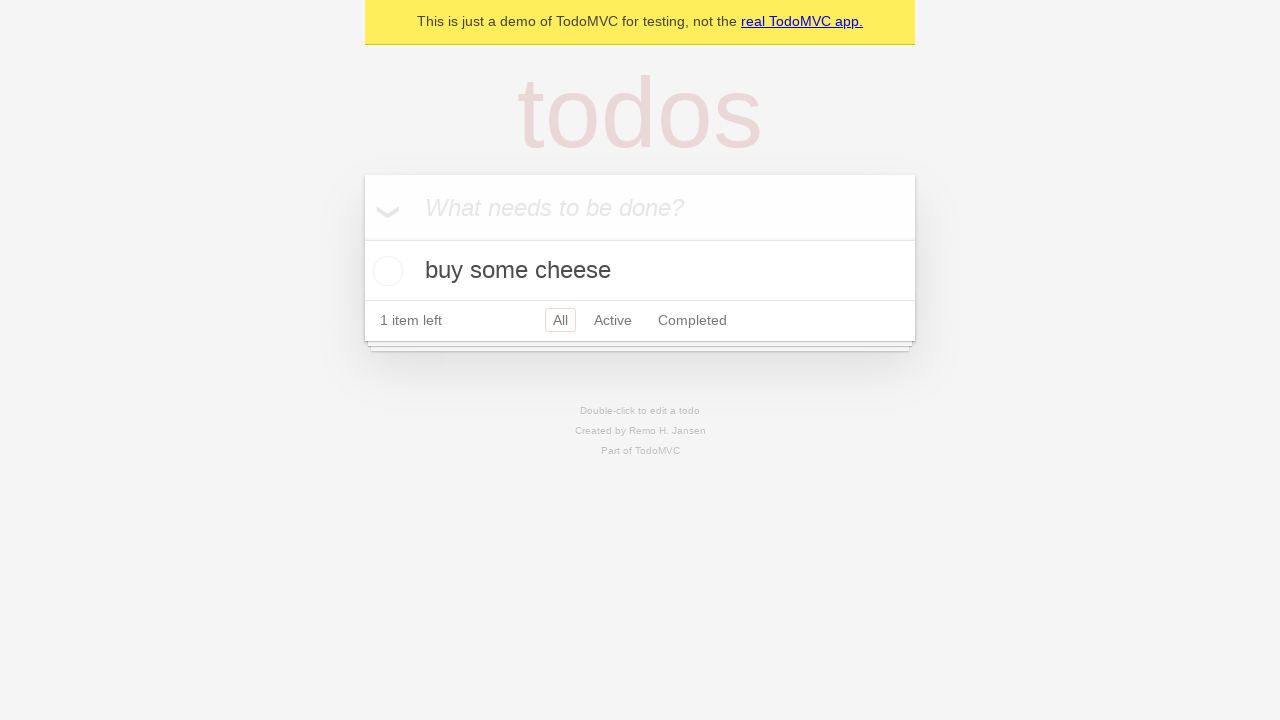

Filled input field with second todo 'feed the cat' on internal:attr=[placeholder="What needs to be done?"i]
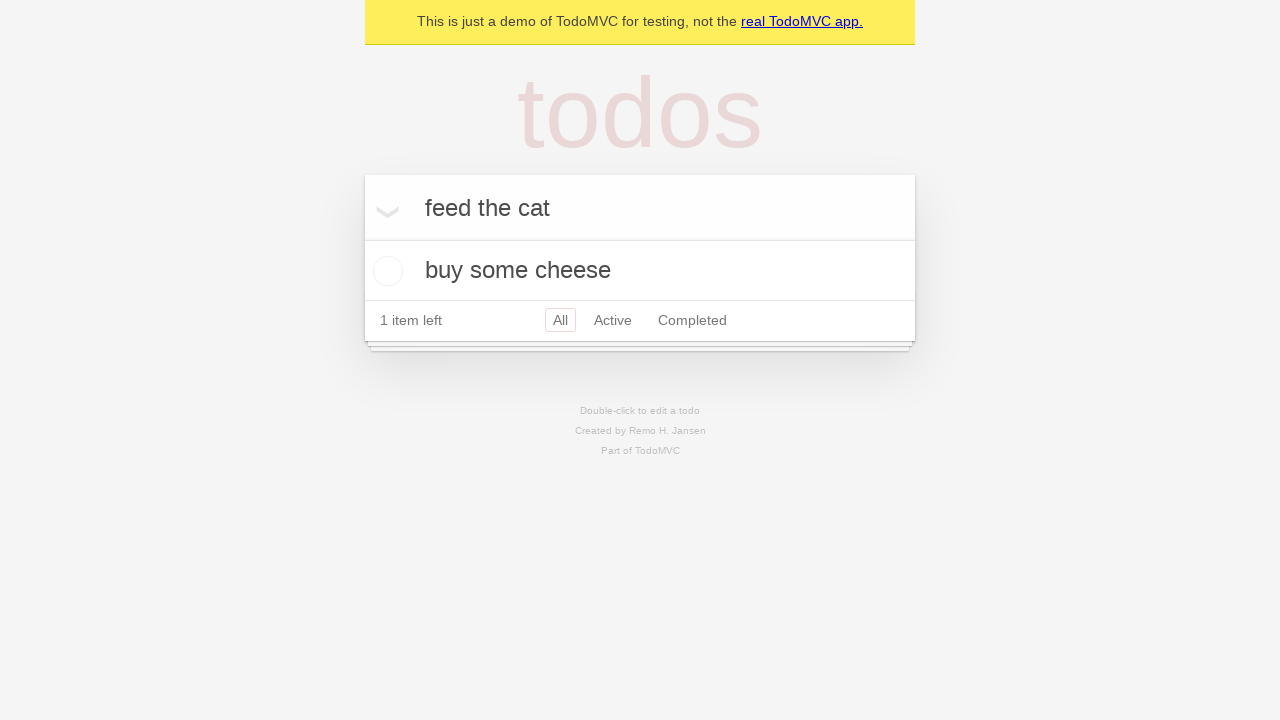

Pressed Enter to create second todo on internal:attr=[placeholder="What needs to be done?"i]
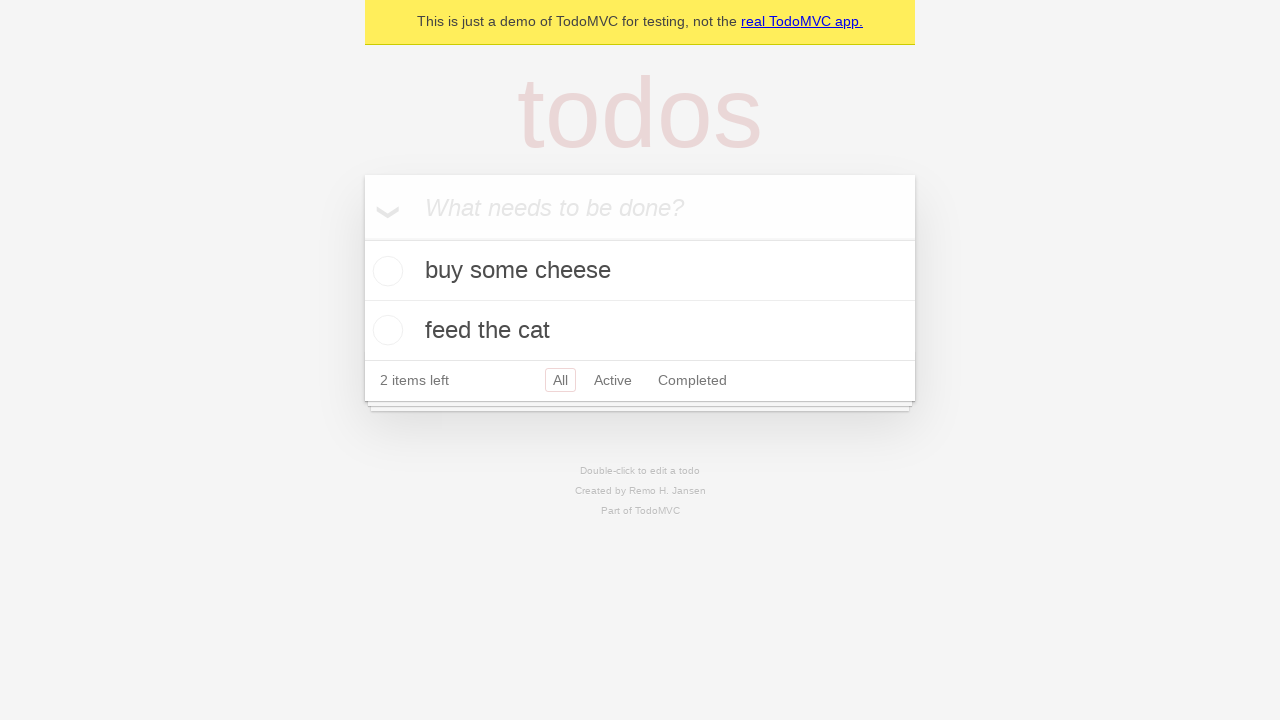

Filled input field with third todo 'book a doctors appointment' on internal:attr=[placeholder="What needs to be done?"i]
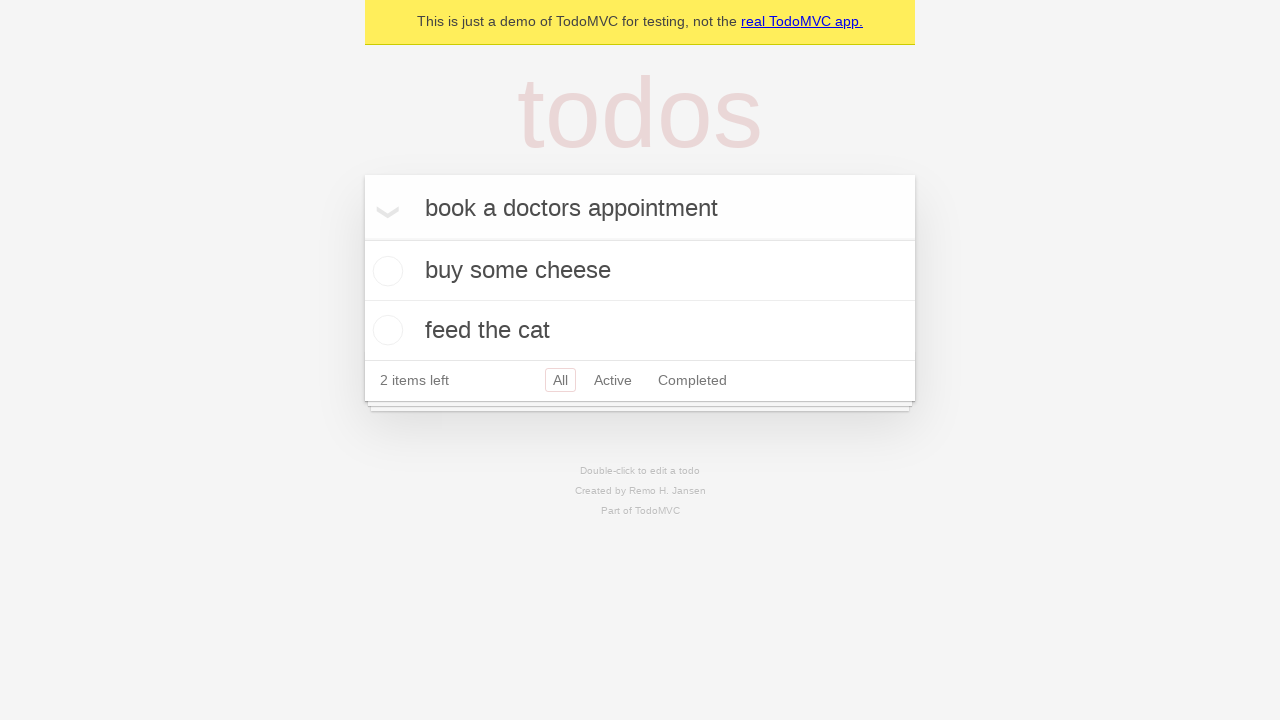

Pressed Enter to create third todo on internal:attr=[placeholder="What needs to be done?"i]
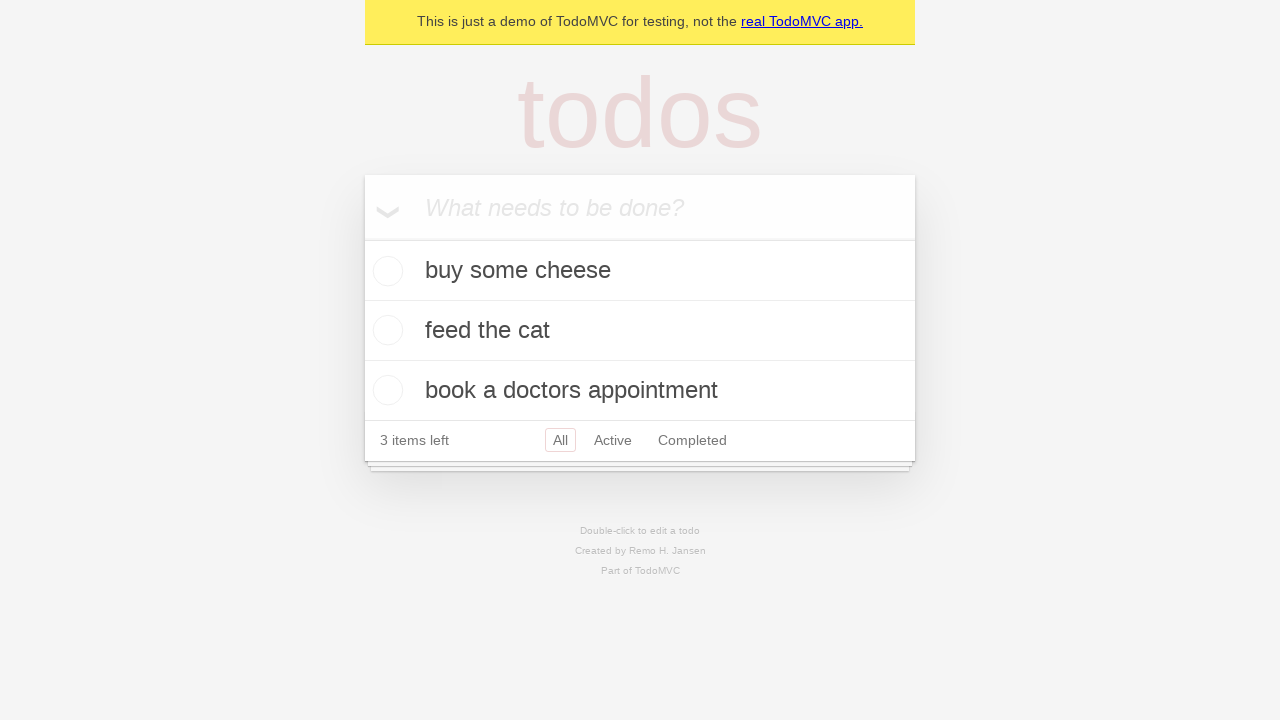

Double-clicked second todo to enter edit mode at (640, 331) on internal:testid=[data-testid="todo-item"s] >> nth=1
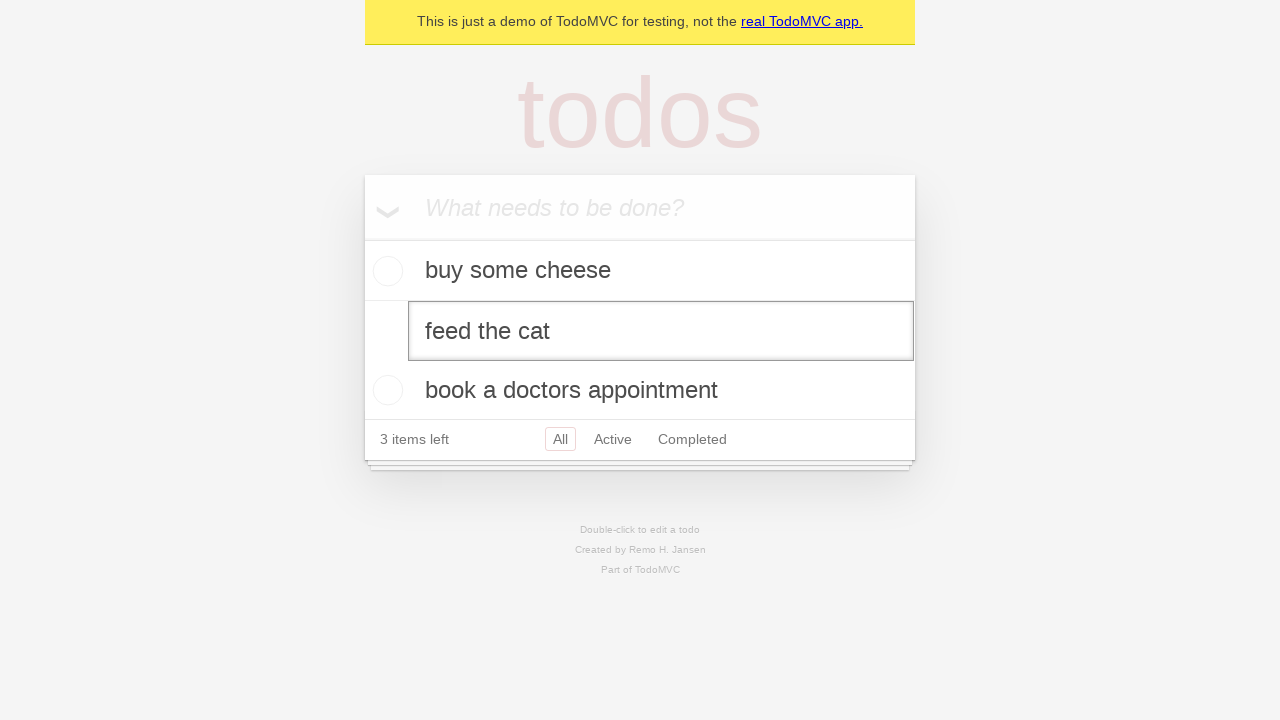

Filled edit textbox with new text 'buy some sausages' on internal:testid=[data-testid="todo-item"s] >> nth=1 >> internal:role=textbox[nam
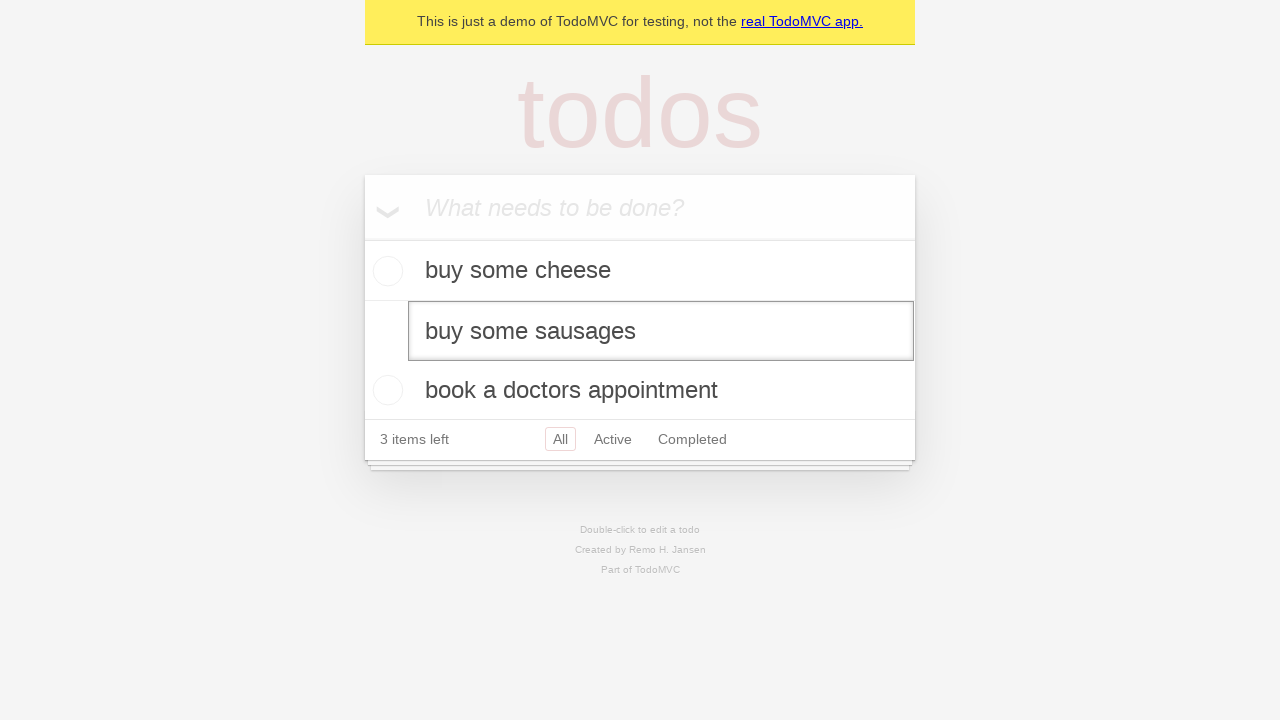

Dispatched blur event to save edits on the second todo
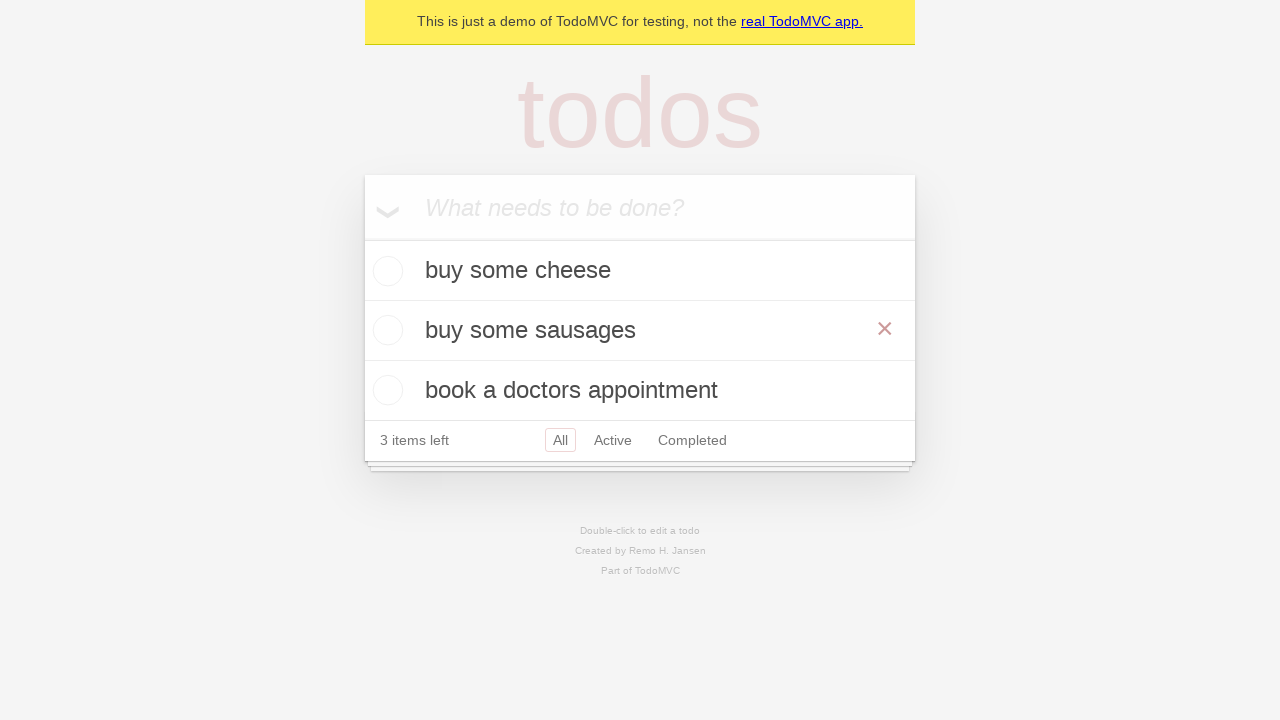

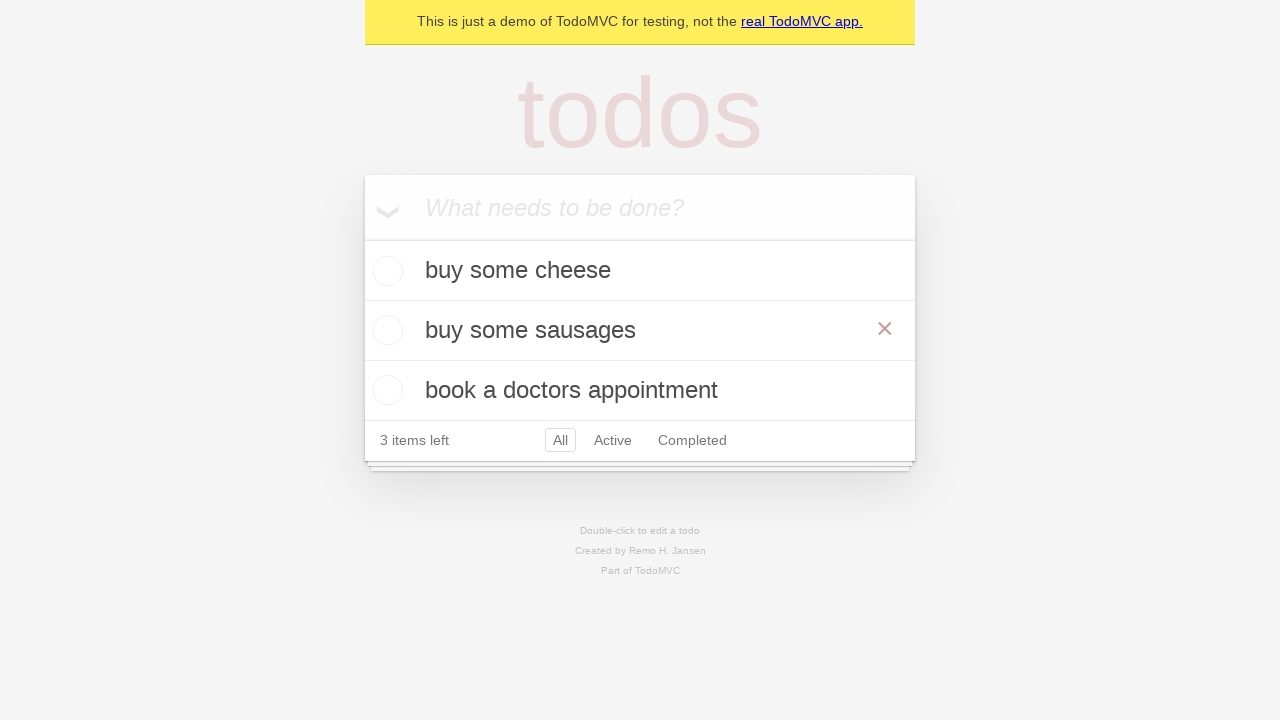